Fills username and email fields in a text box form and submits

Starting URL: https://demoqa.com/text-box

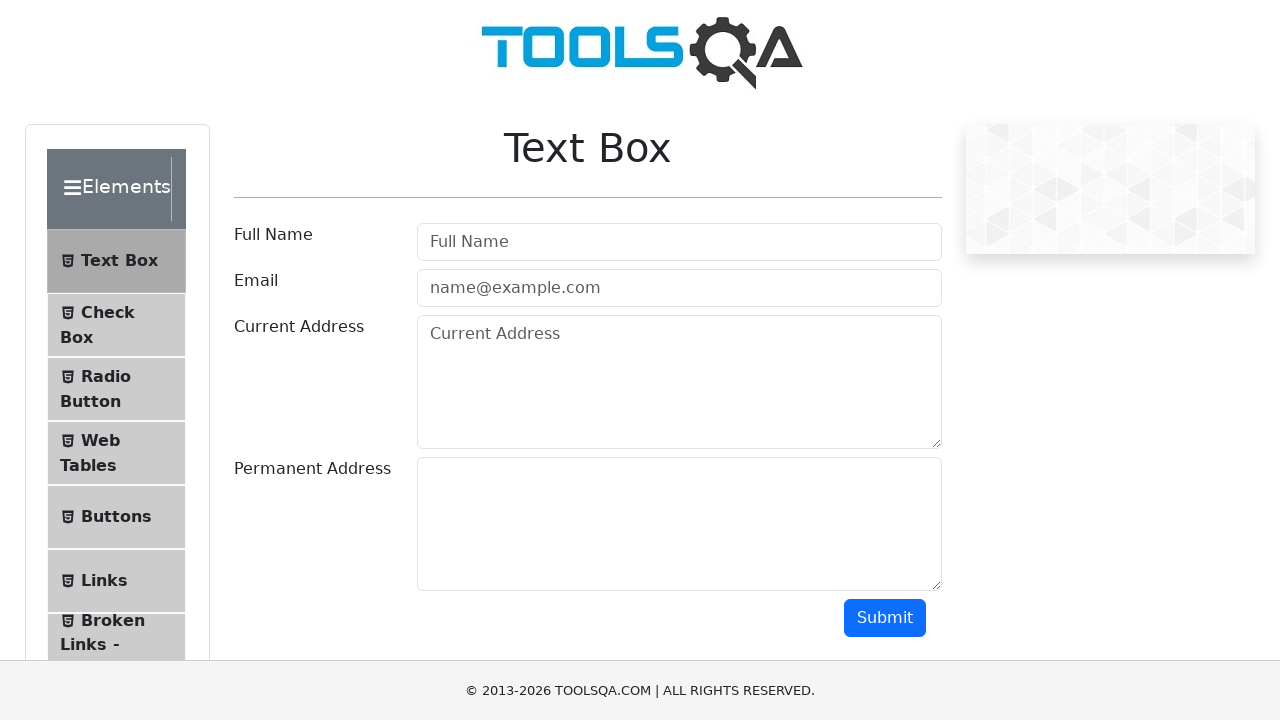

Filled username field with 'Juan Pablo' on #userName
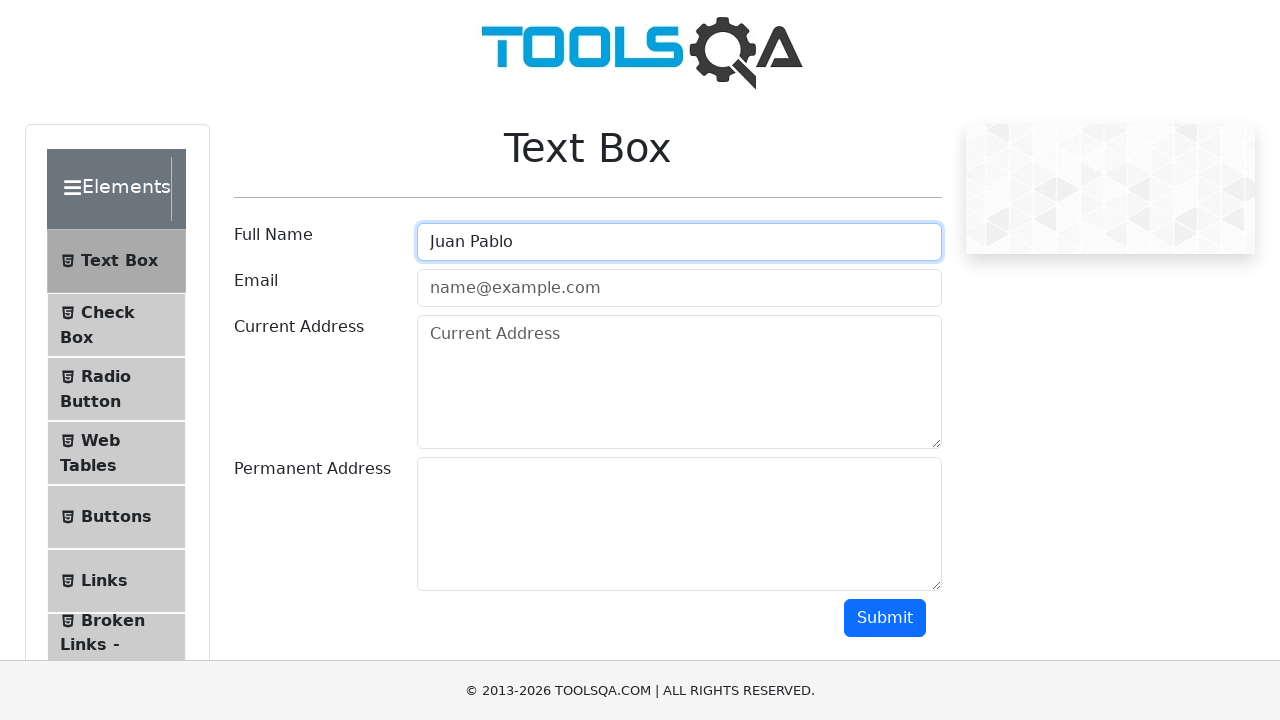

Filled email field with 'jp@gmail.com' on #userEmail
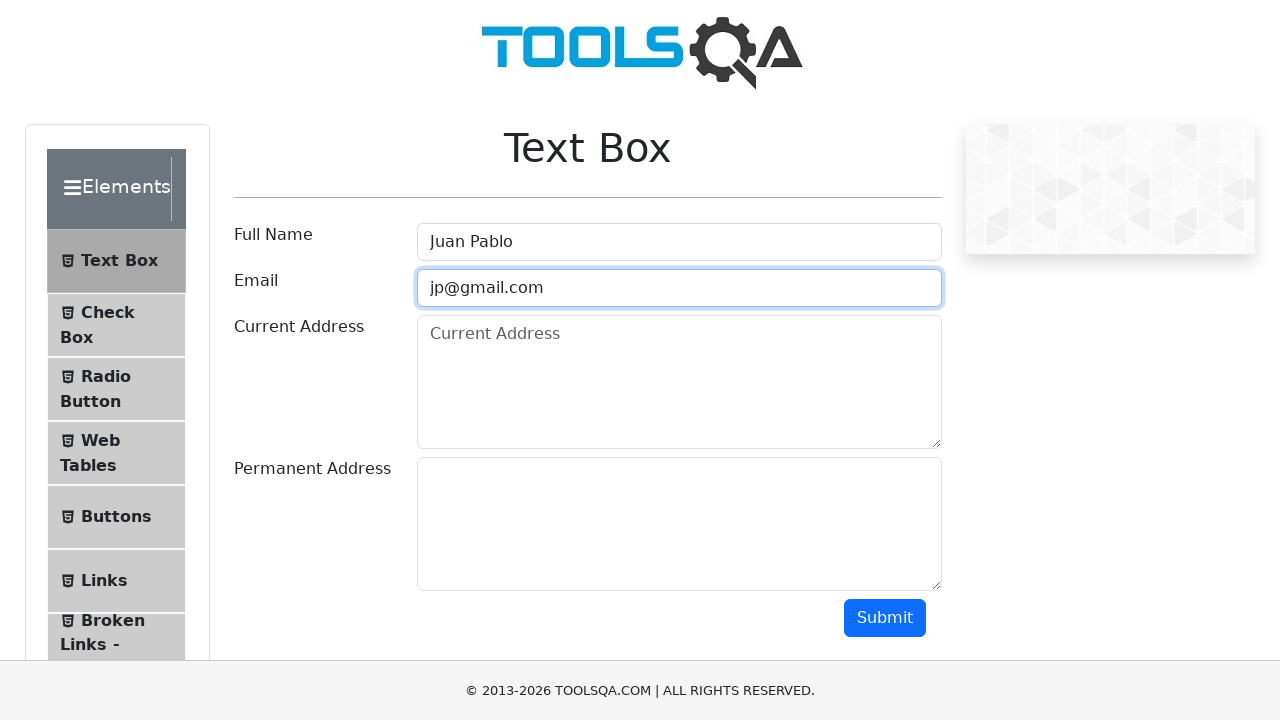

Clicked submit button to submit the form at (885, 618) on #submit
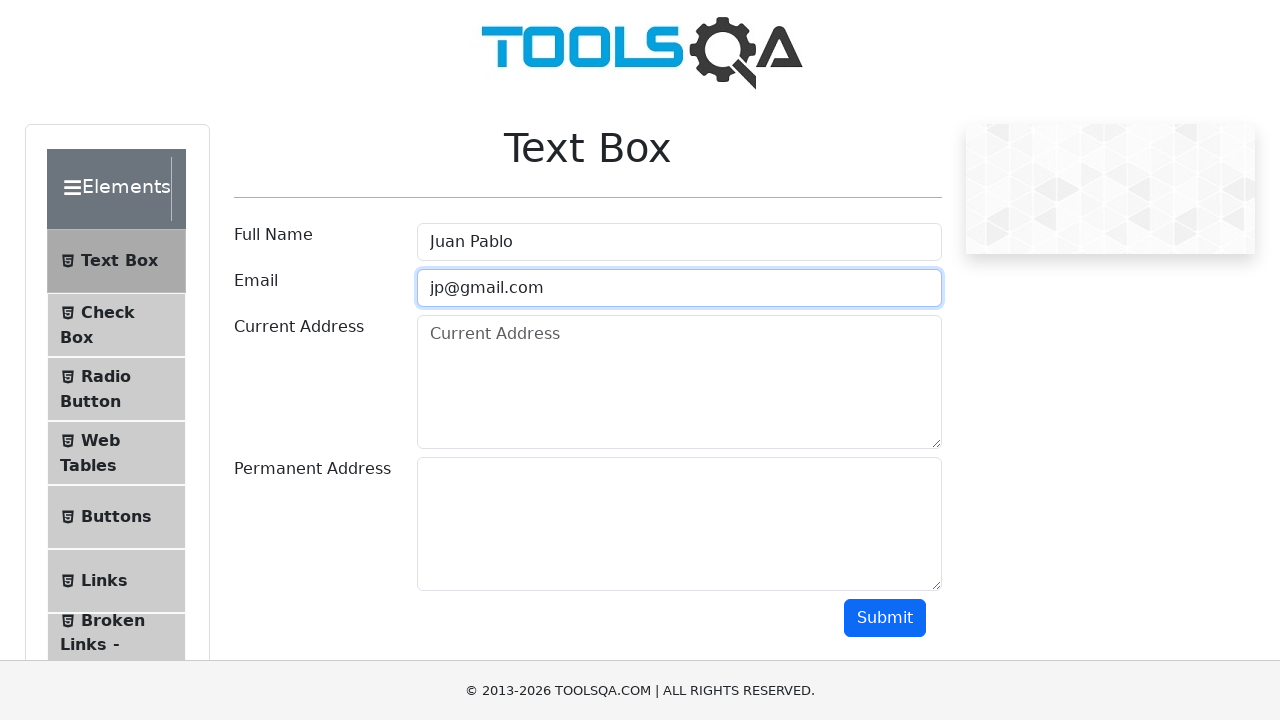

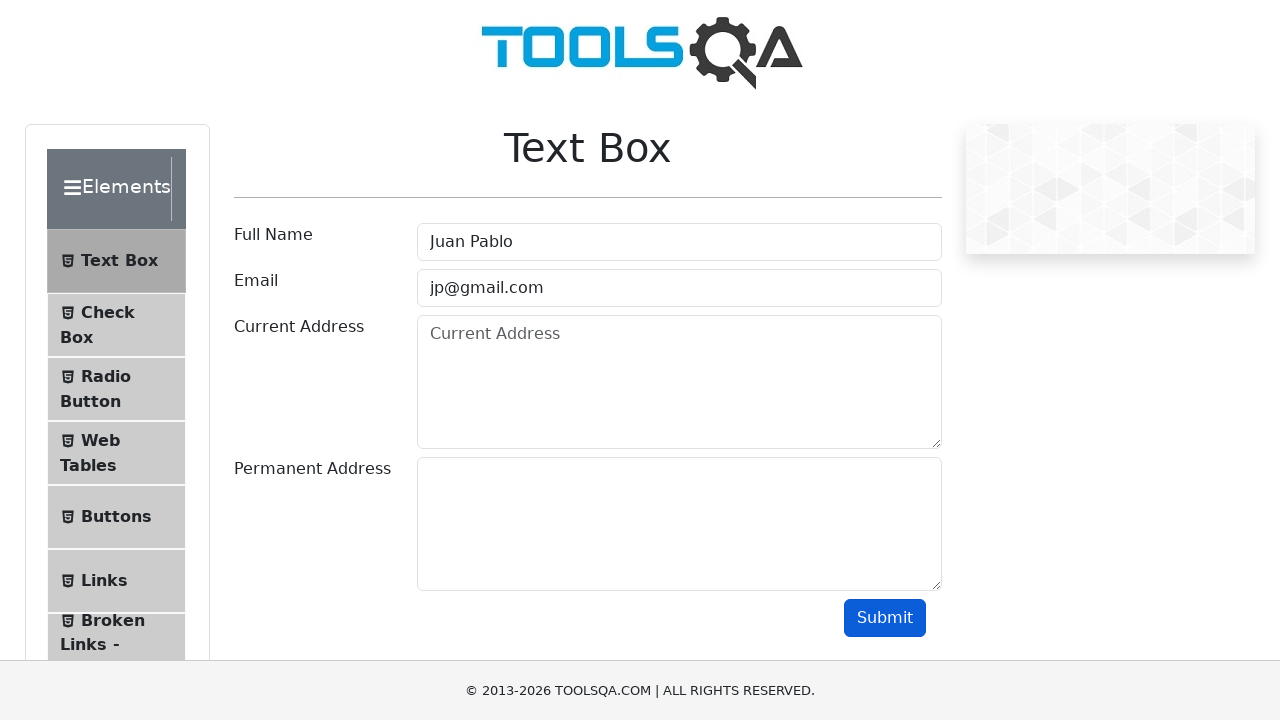